Tests a text box form by filling in full name, email, current address, and permanent address fields, submitting the form, and verifying the submitted data is displayed correctly.

Starting URL: http://demoqa.com/text-box

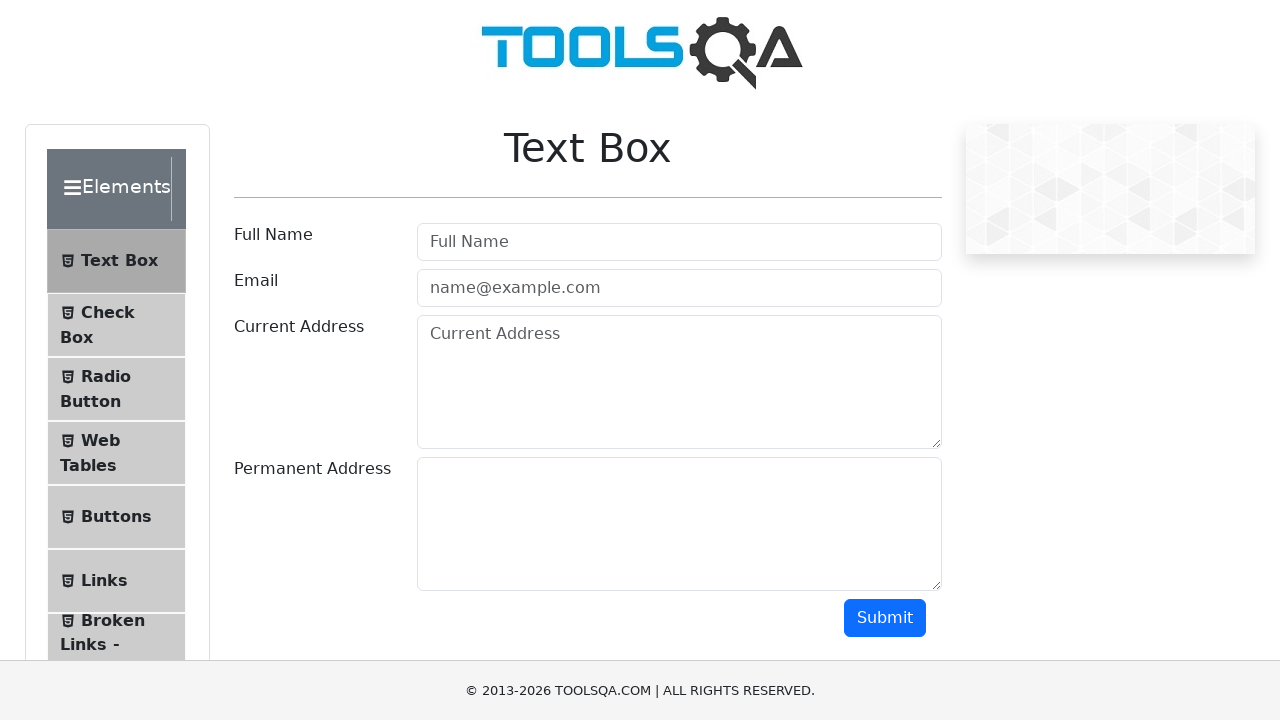

Filled Full Name field with 'Automation' on [placeholder='Full Name']
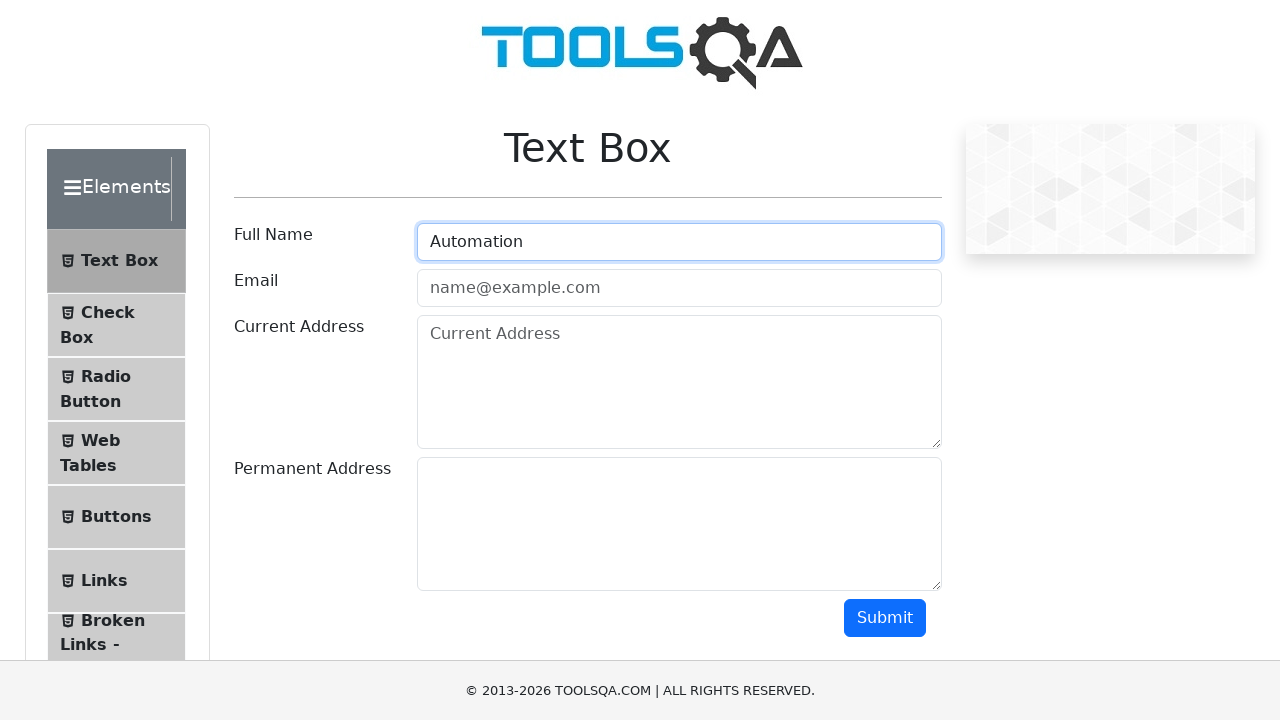

Filled Email field with 'Testing@gmail.com' on [placeholder='name@example.com']
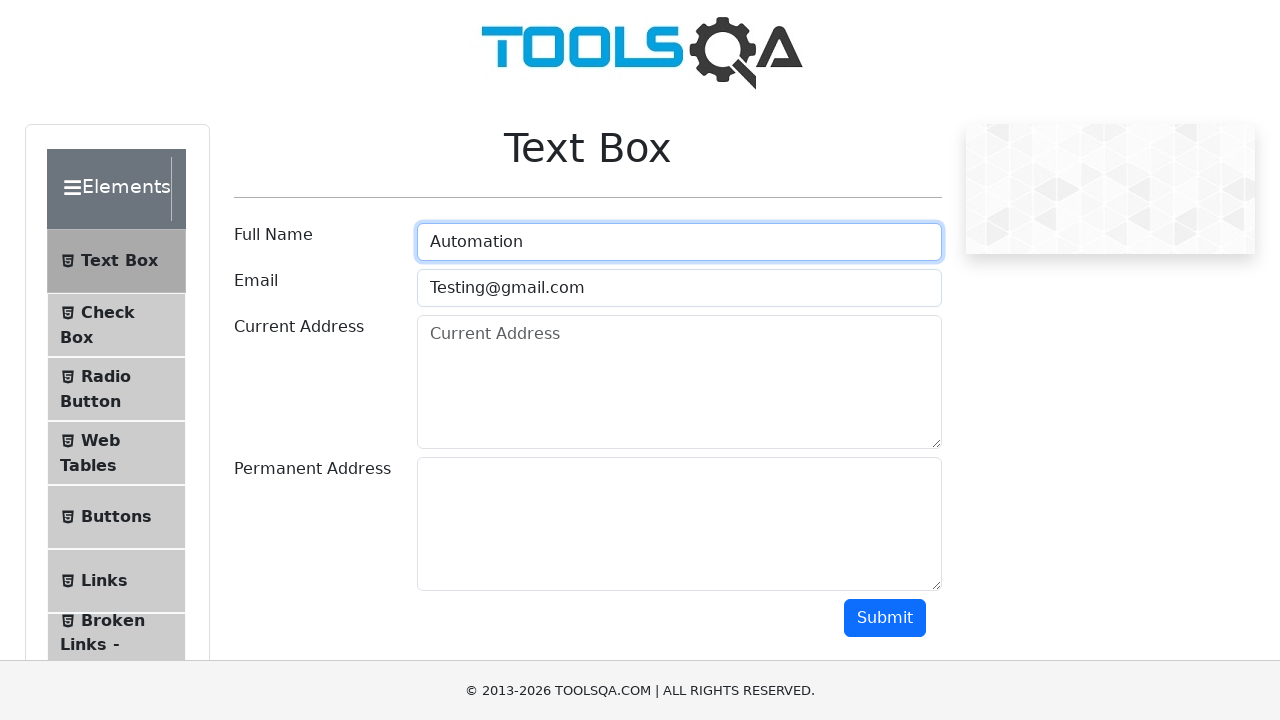

Filled Current Address field with 'Testing Current Address' on [placeholder='Current Address']
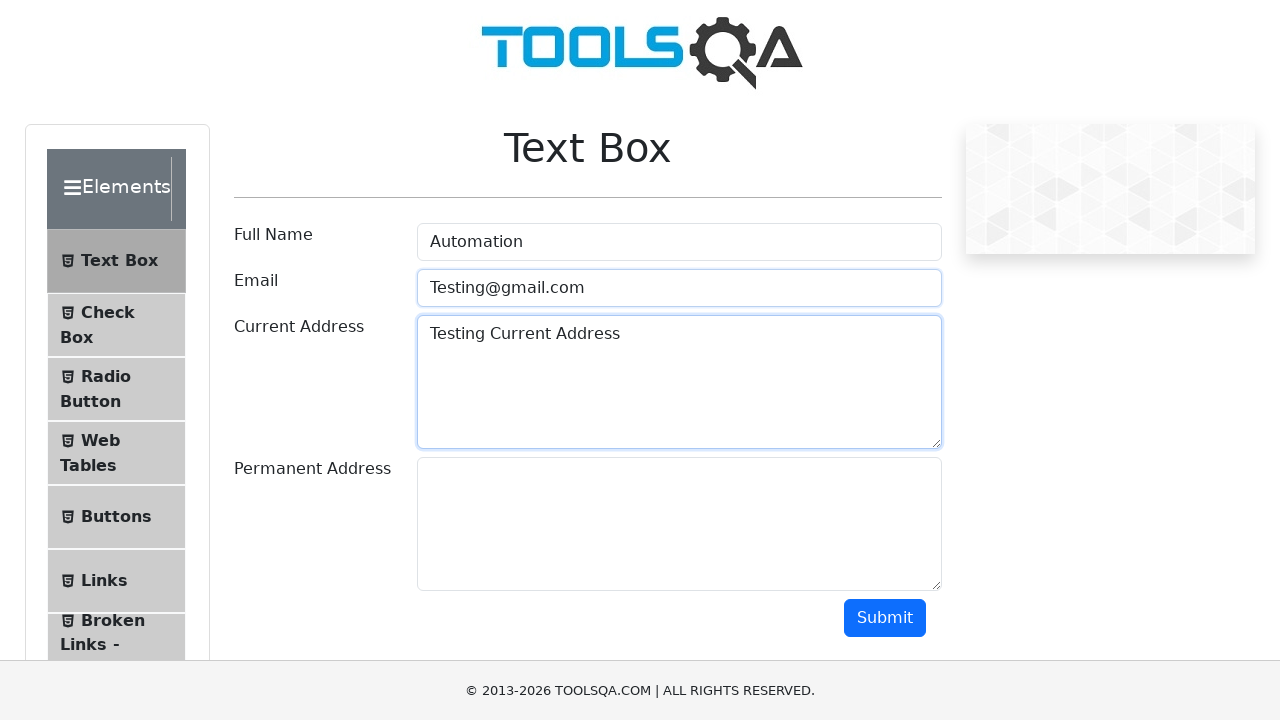

Filled Permanent Address field with 'Testing permanent address' on div[id='permanentAddress-wrapper'] textarea
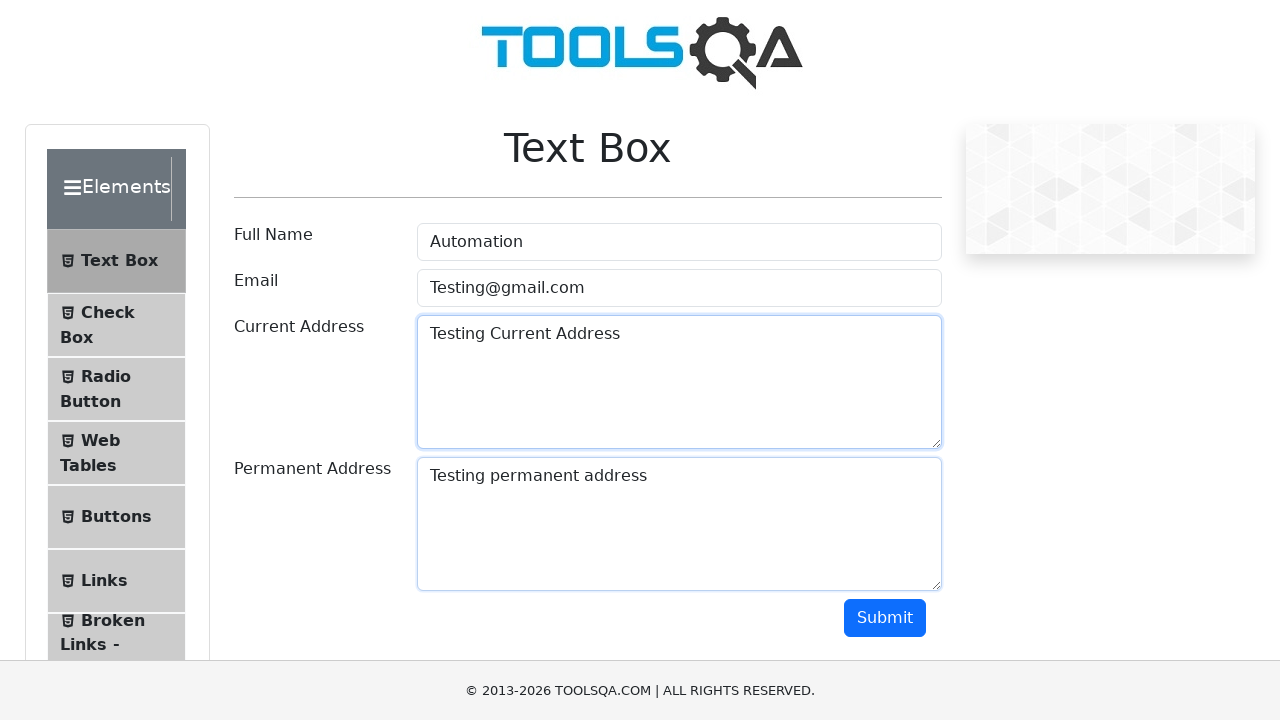

Clicked Submit button at (893, 618) on div[class='mt-2 justify-content-end row']>:nth-child(1)
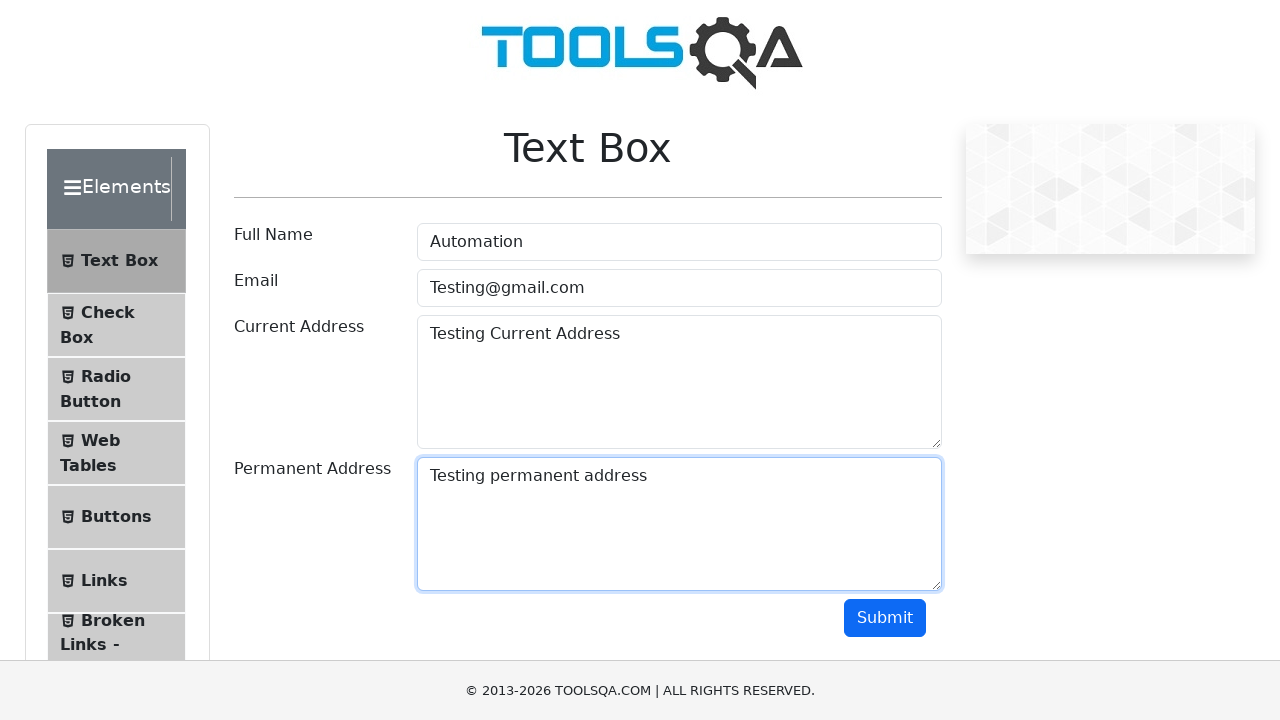

Waited for form output to appear
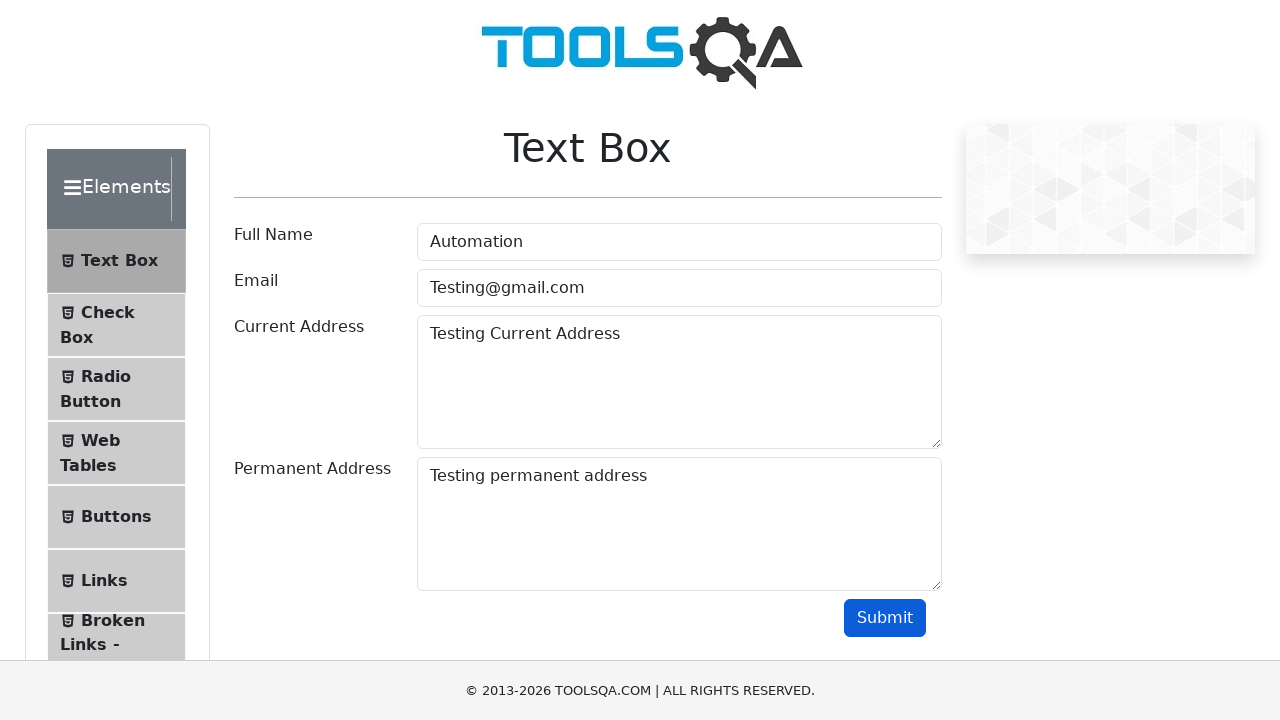

Verified Full Name output contains 'Automation'
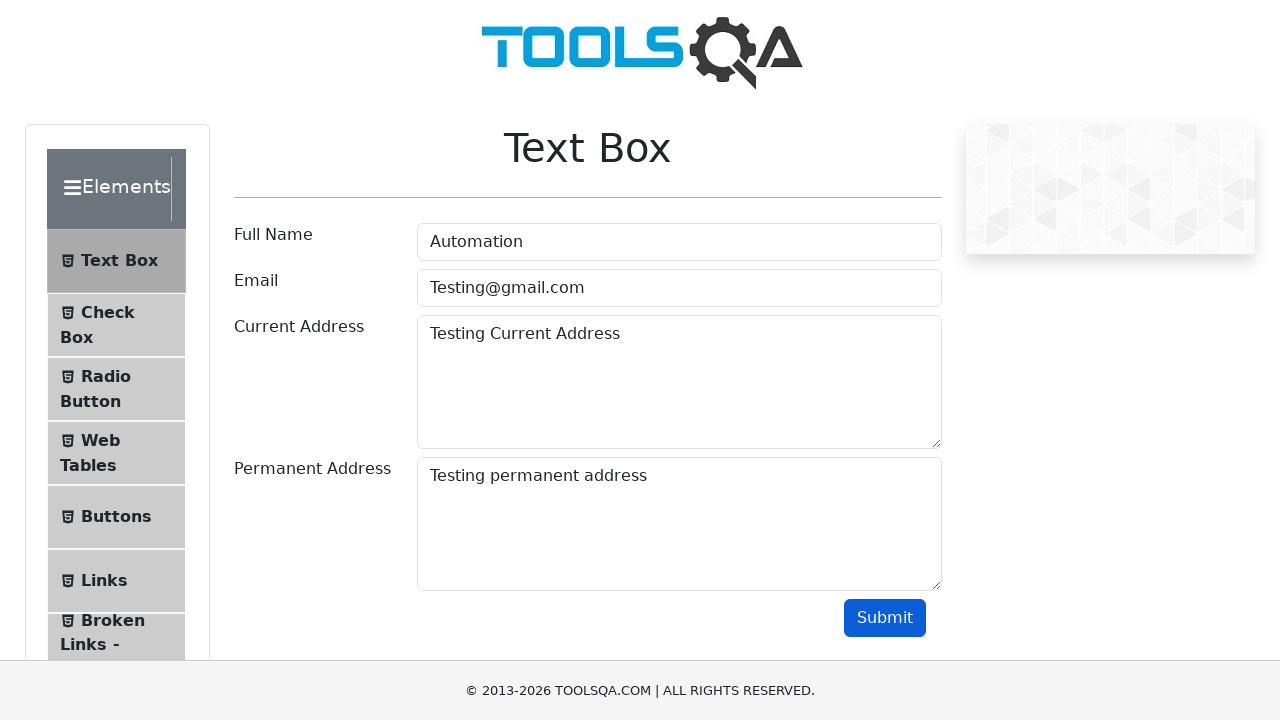

Verified Email output contains 'Testing'
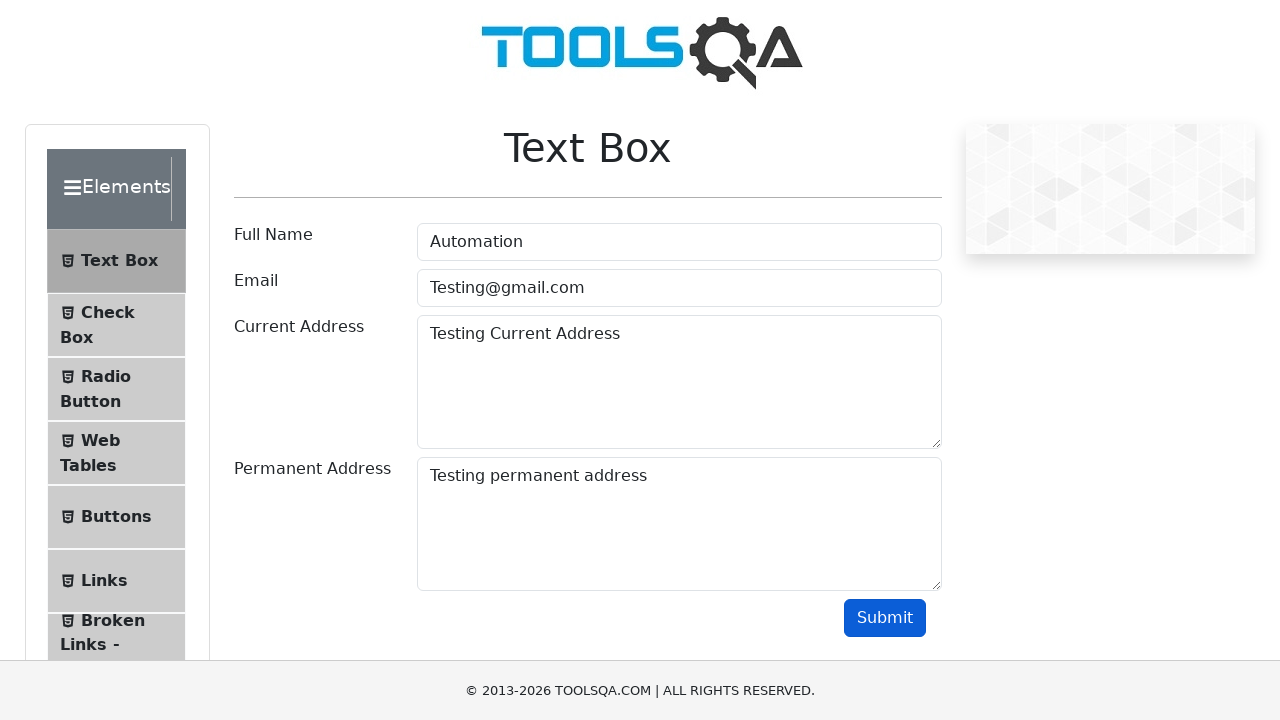

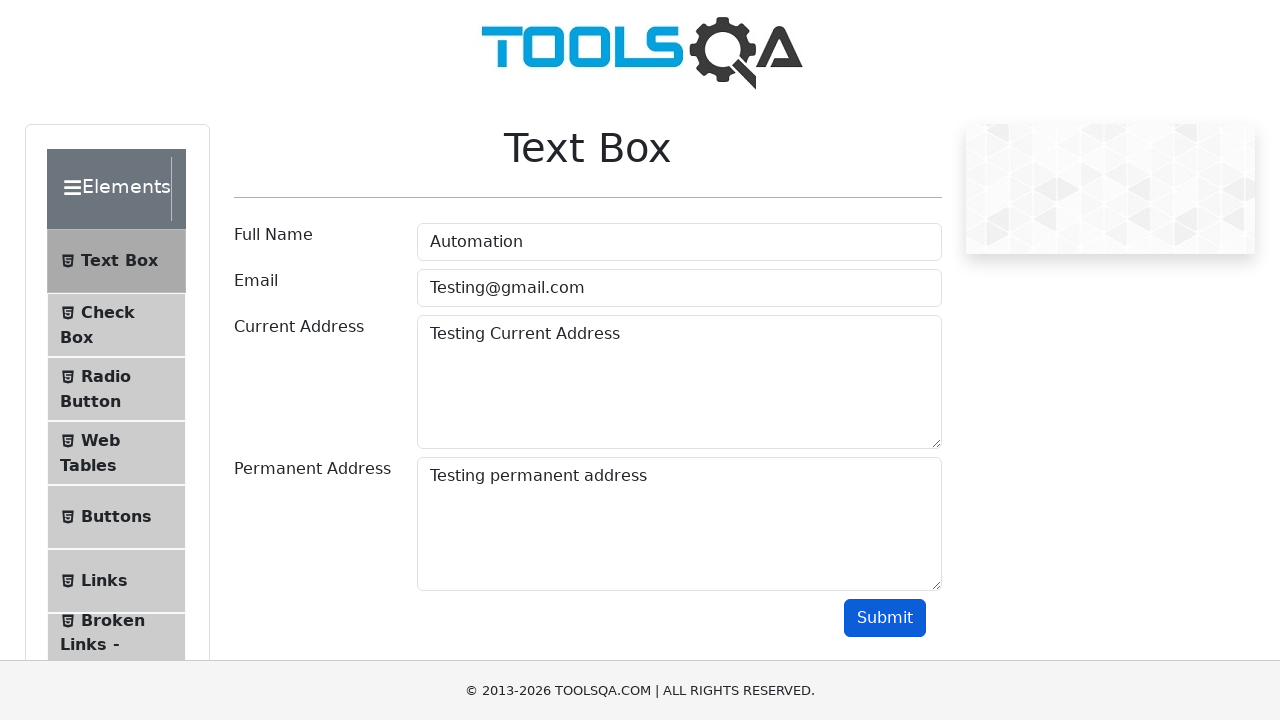